Tests the selectable list functionality by clicking on each list item in sequence to select them

Starting URL: https://demoqa.com/selectable

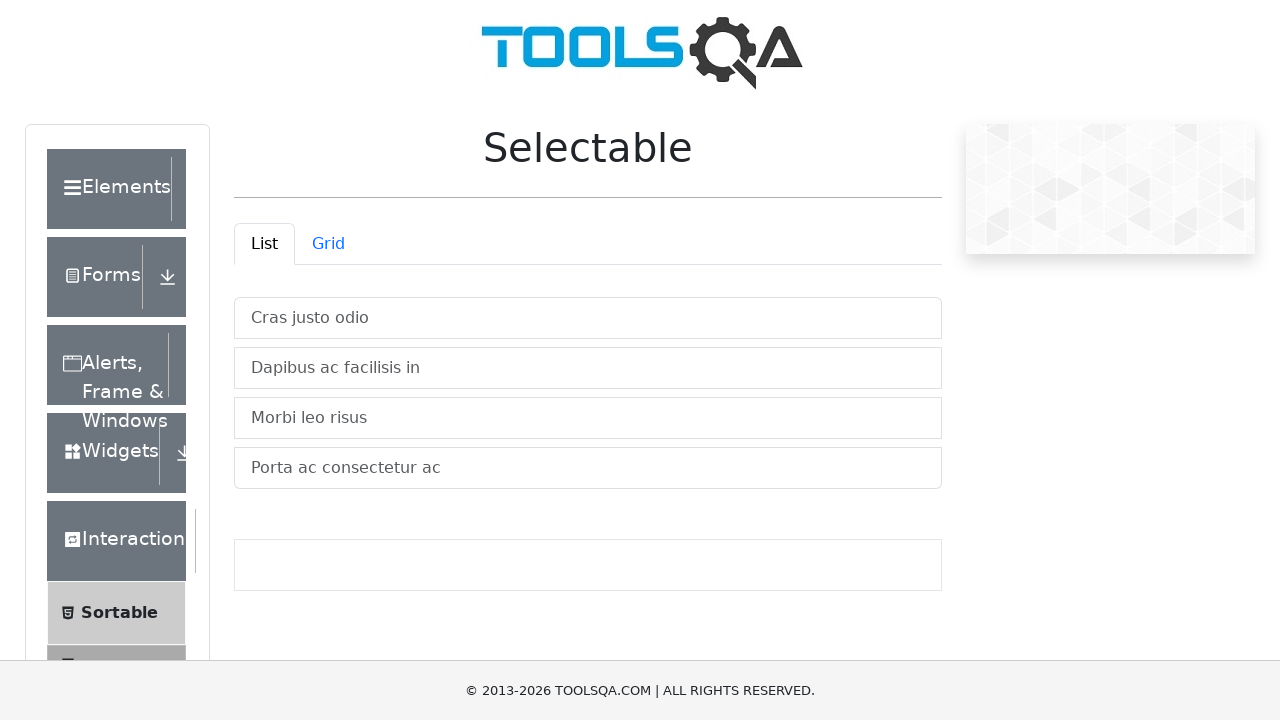

Clicked first selectable list item 'Cras justo odio' at (588, 318) on xpath=//li[text()='Cras justo odio']
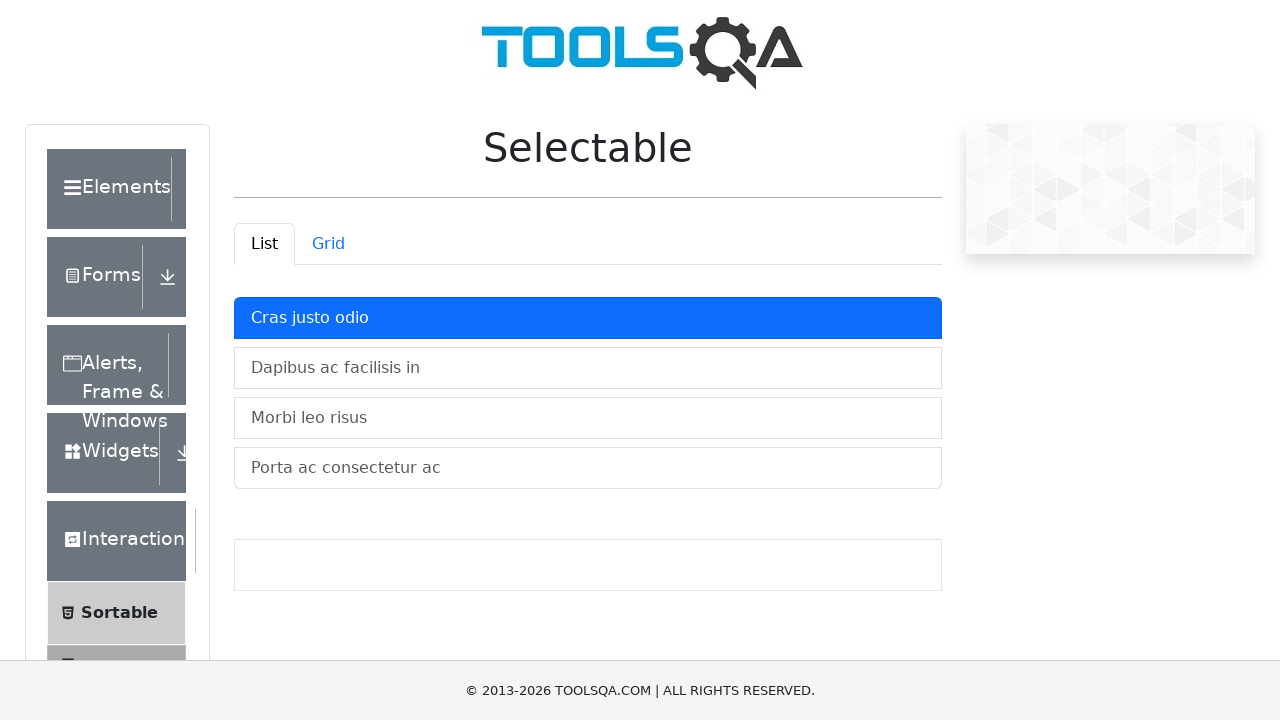

Clicked second selectable list item 'Dapibus ac facilisis in' at (588, 368) on xpath=//li[text()='Dapibus ac facilisis in']
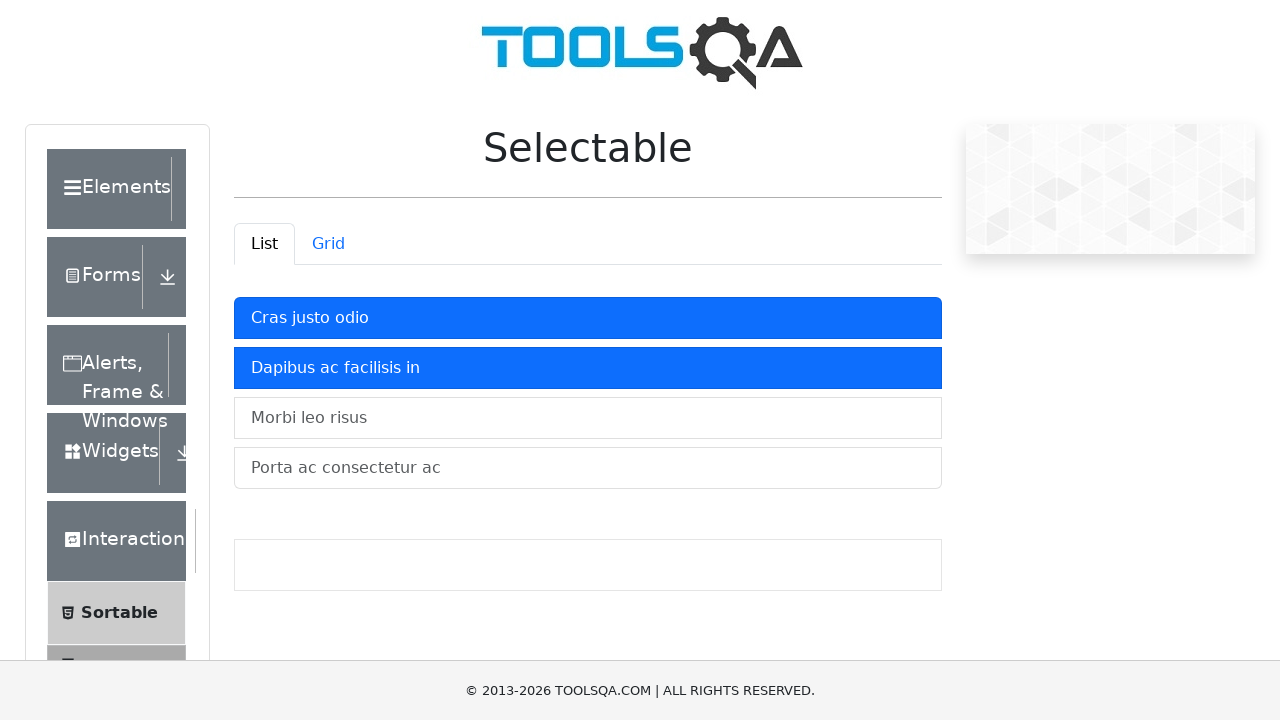

Clicked third selectable list item 'Morbi leo risus' at (588, 418) on xpath=//li[text()='Morbi leo risus']
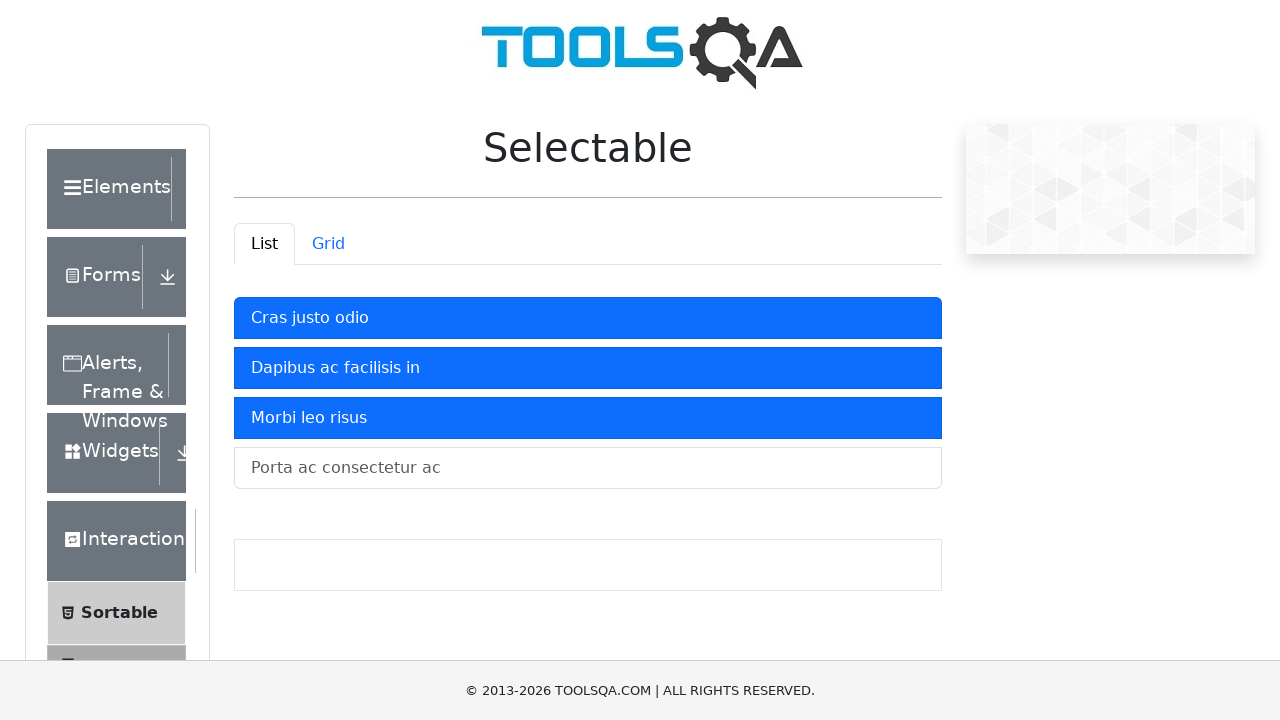

Clicked fourth selectable list item 'Porta ac consectetur ac' at (588, 468) on xpath=//li[text()='Porta ac consectetur ac']
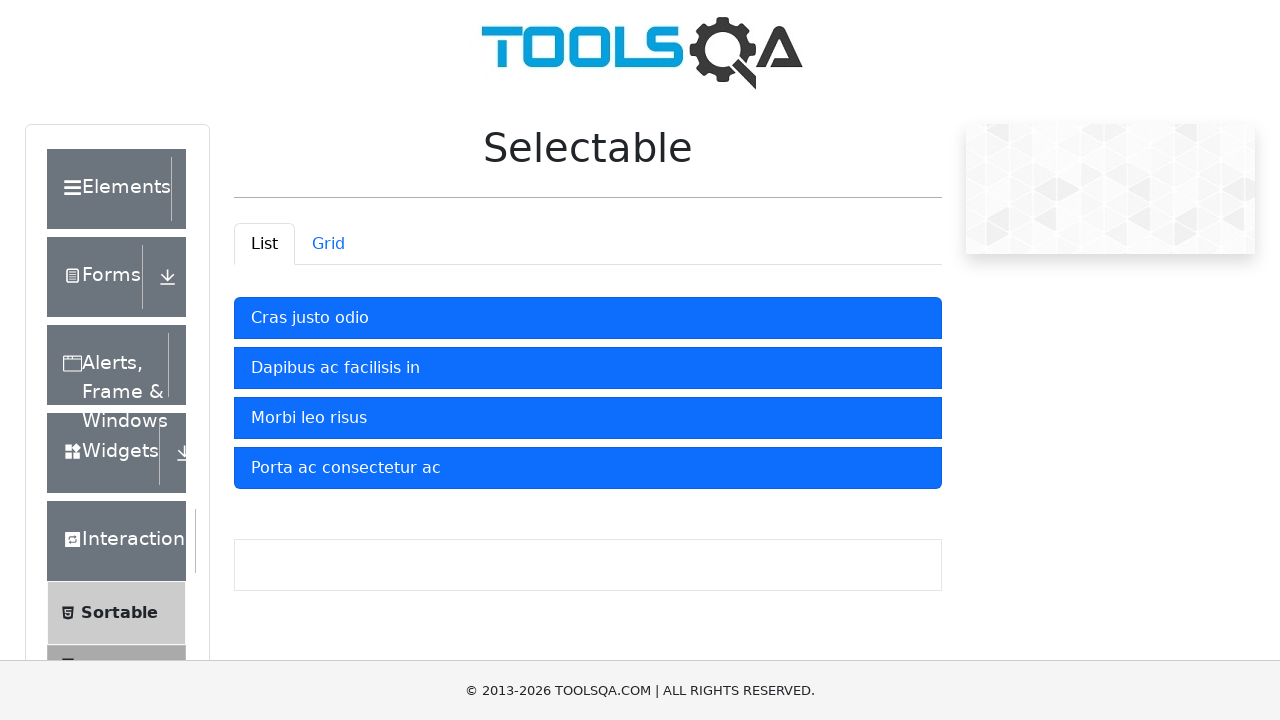

Waited for list container to verify selections
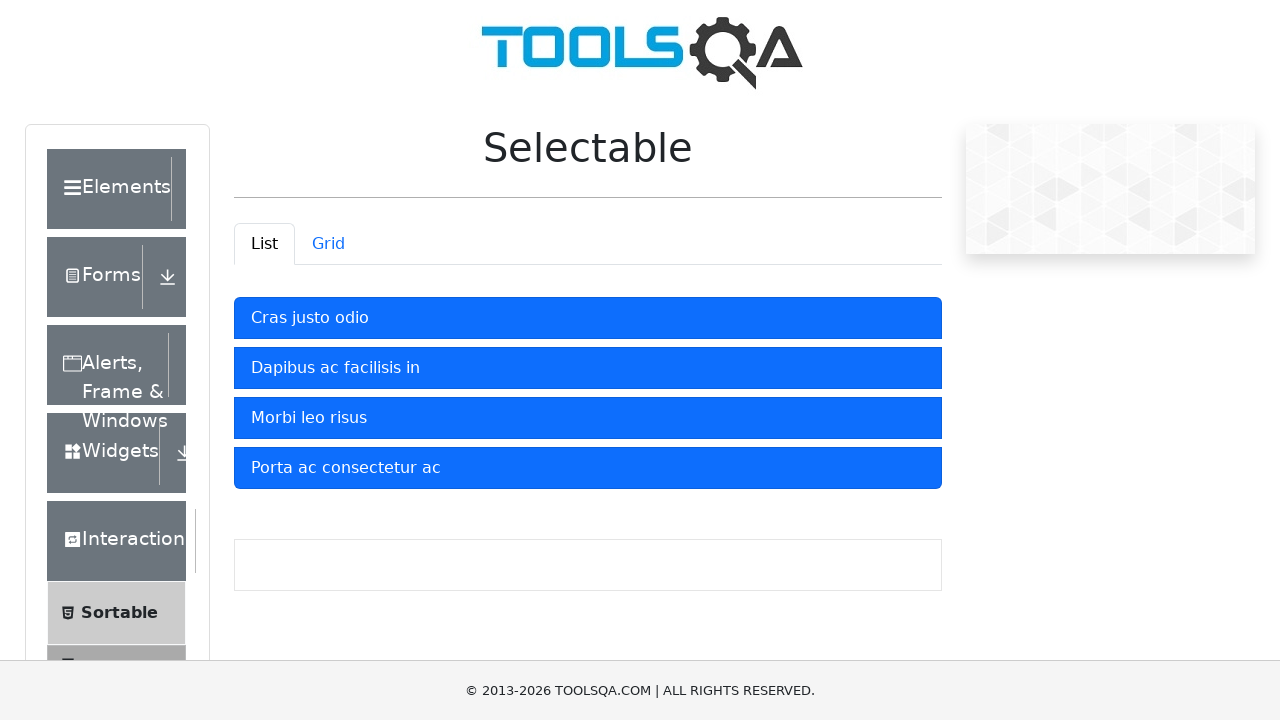

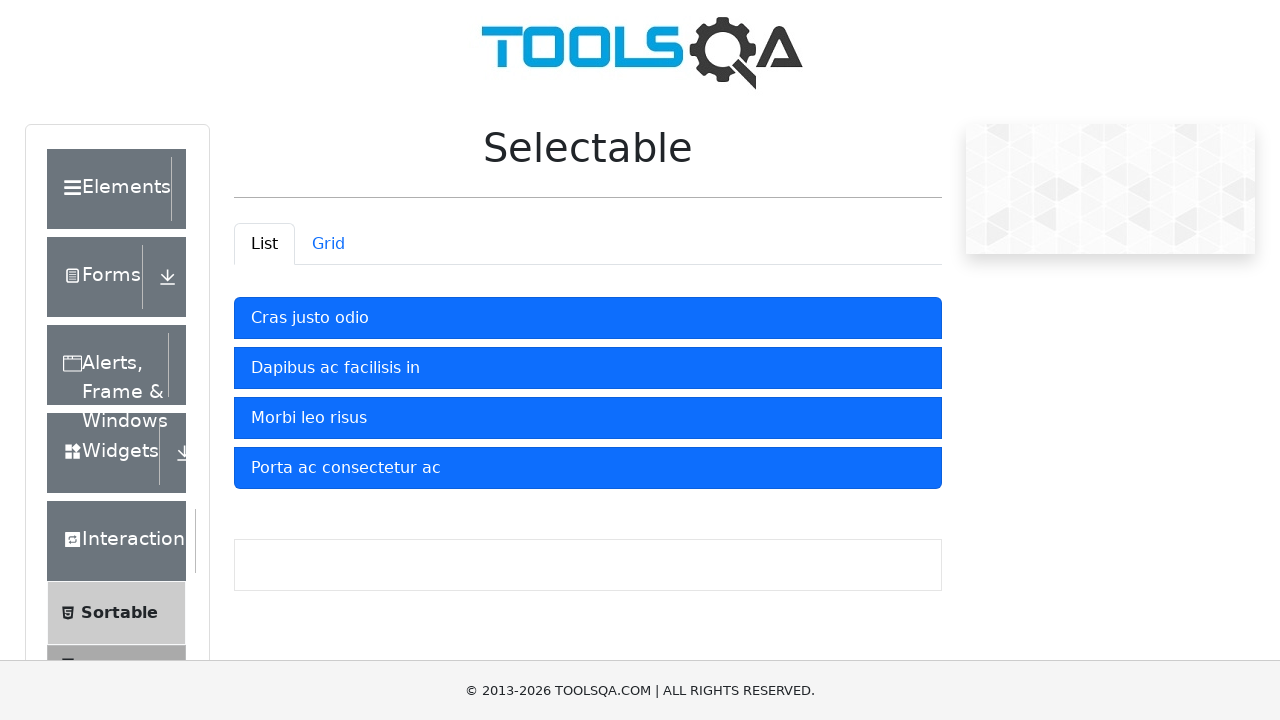